Tests various link functionalities including navigation, getting link attributes, and checking for broken links on a practice website

Starting URL: https://www.leafground.com/link.xhtml

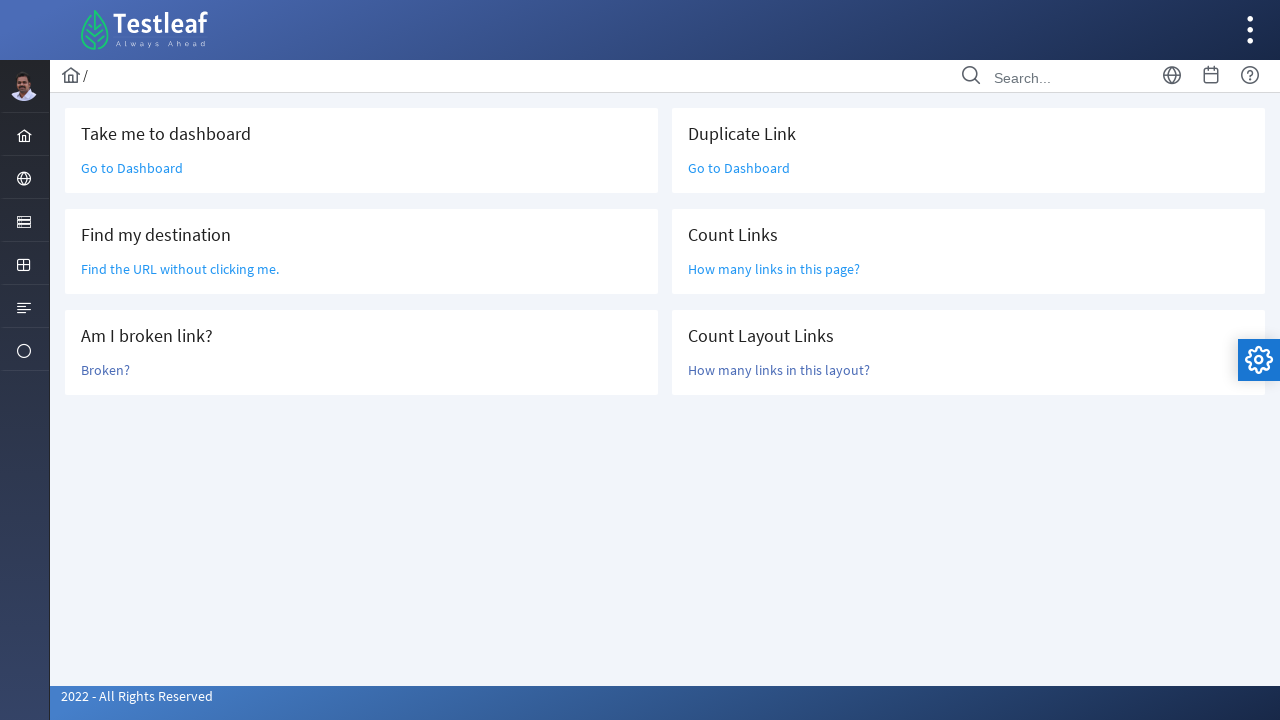

Clicked on 'Go to Dashboard' link at (132, 168) on text=Go to Dashboard
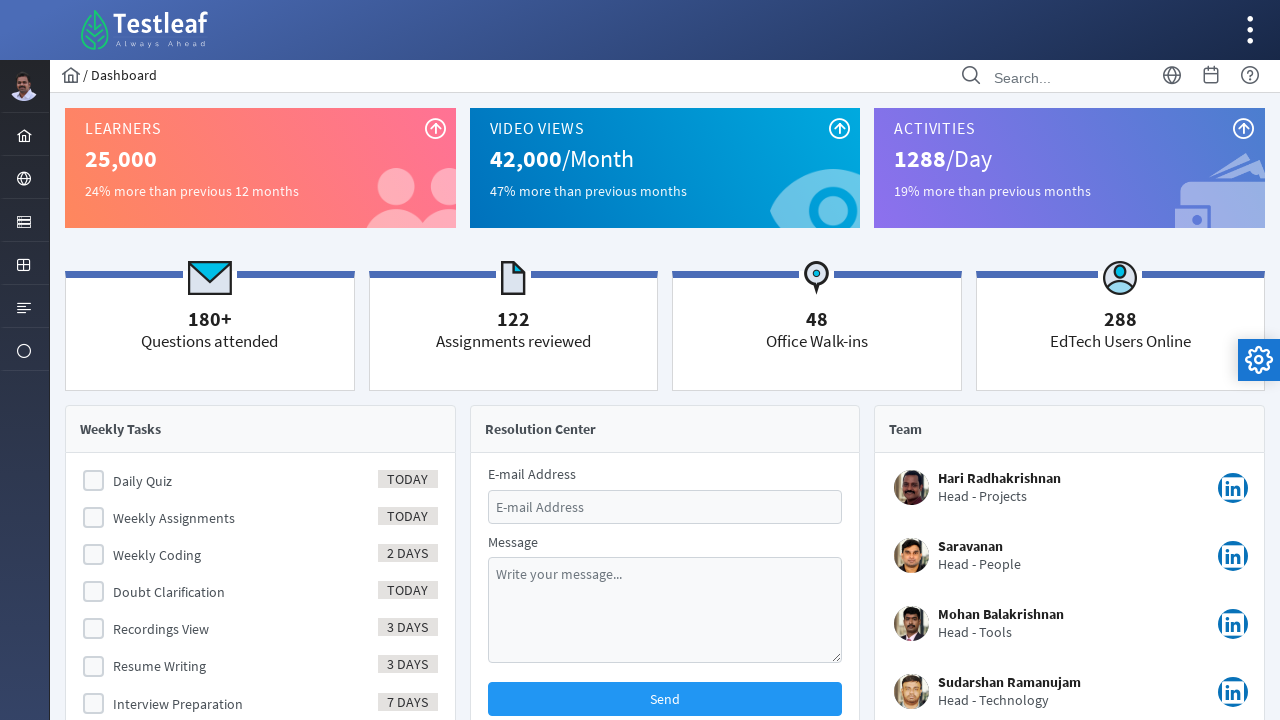

Waited 3 seconds for page navigation
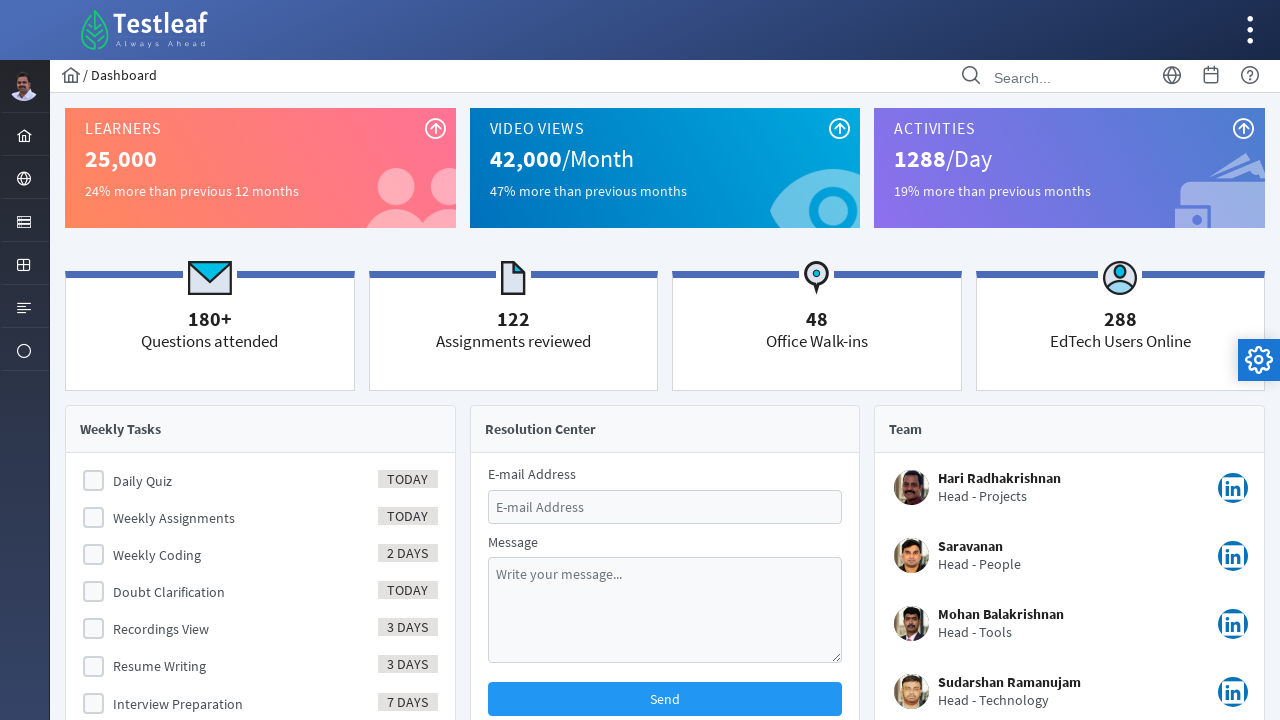

Navigated back to previous page
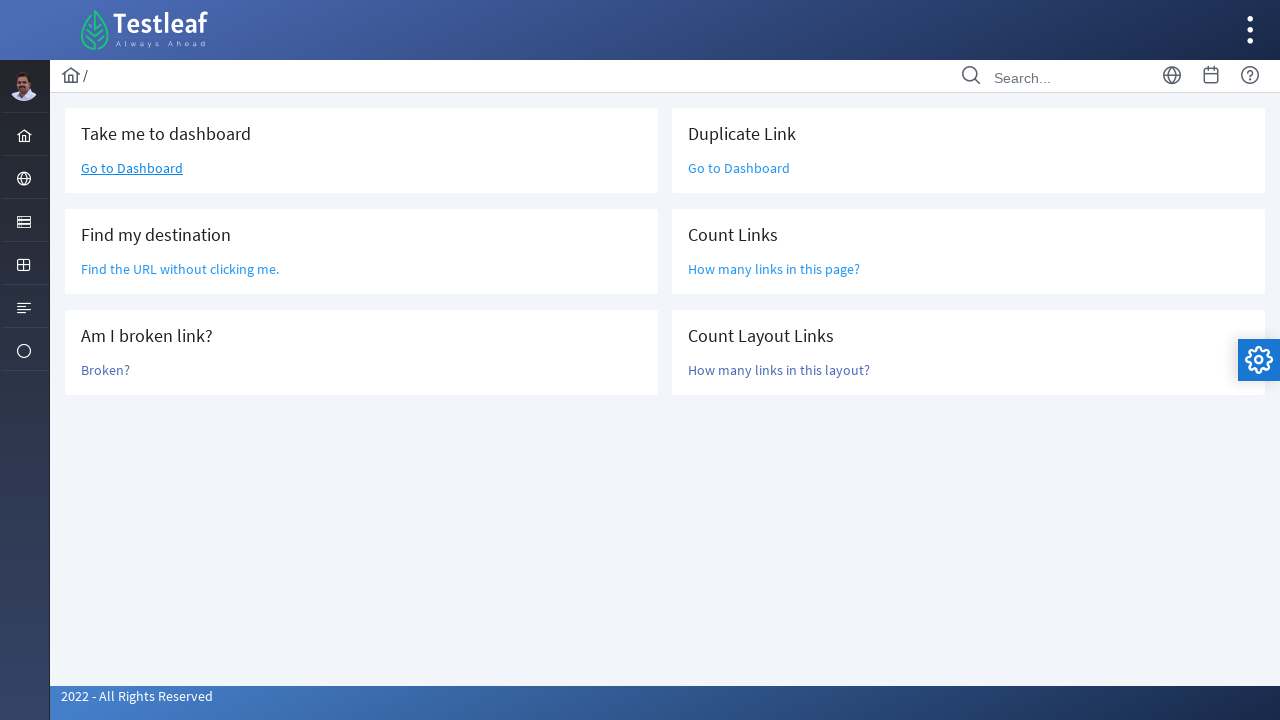

Located link element with partial text 'Find the'
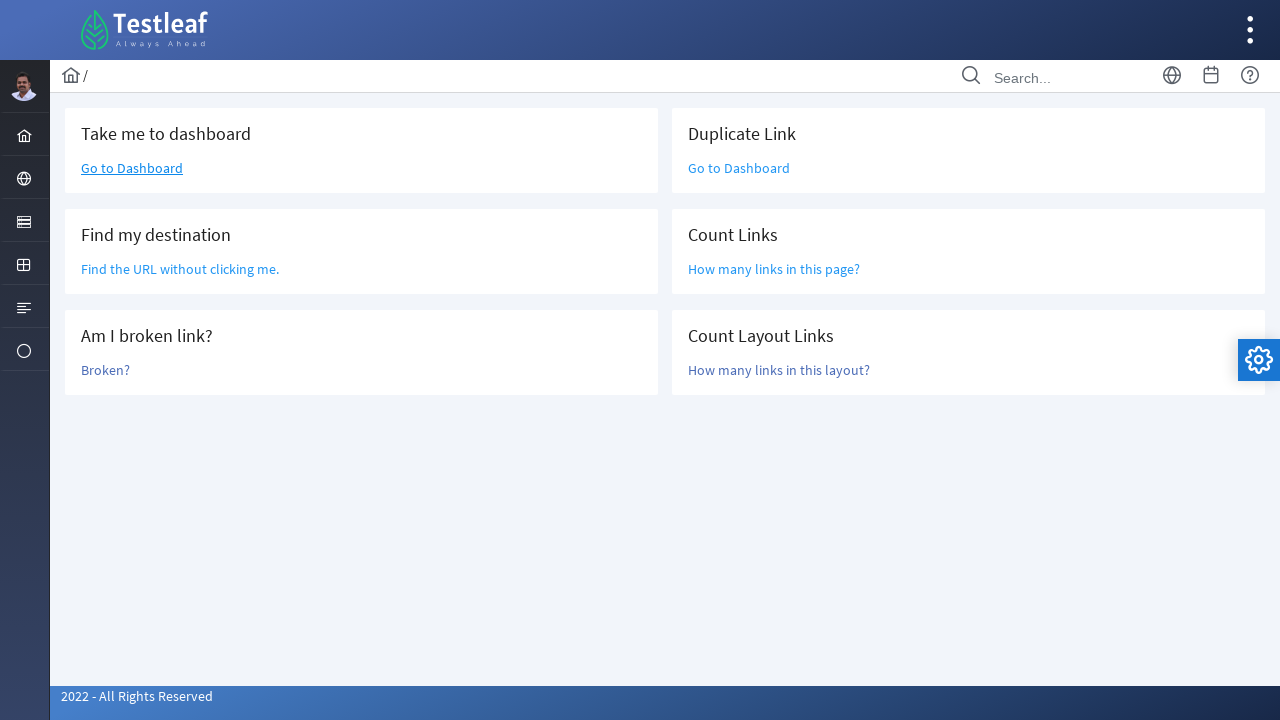

Retrieved href attribute value: /grid.xhtml
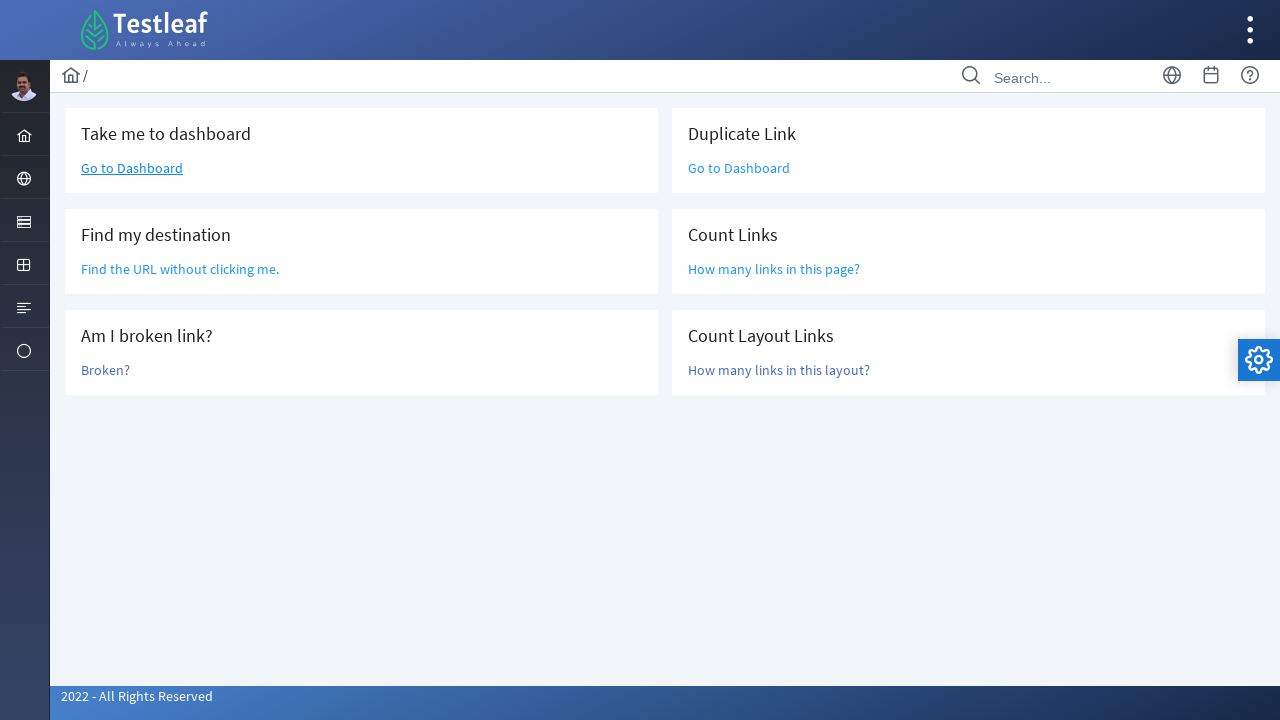

Clicked on 'Broken?' link at (106, 370) on text=Broken?
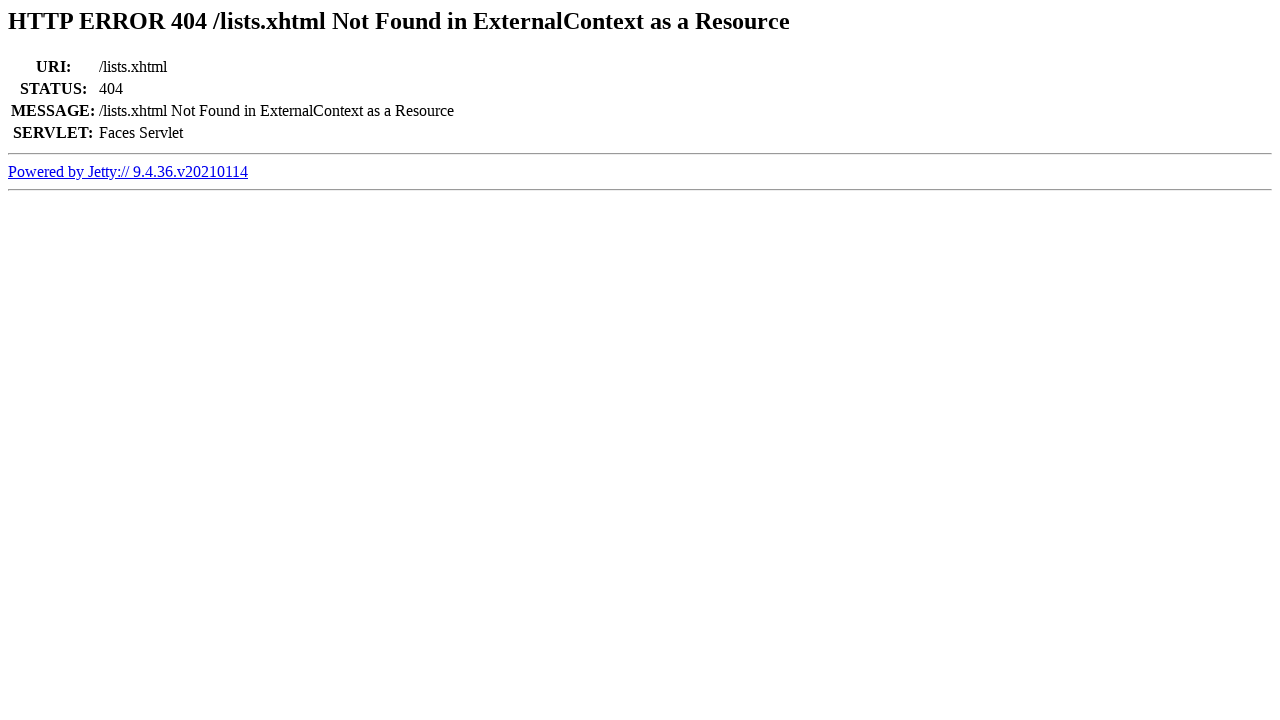

Retrieved page title: Error 404 /lists.xhtml Not Found in ExternalContext as a Resource
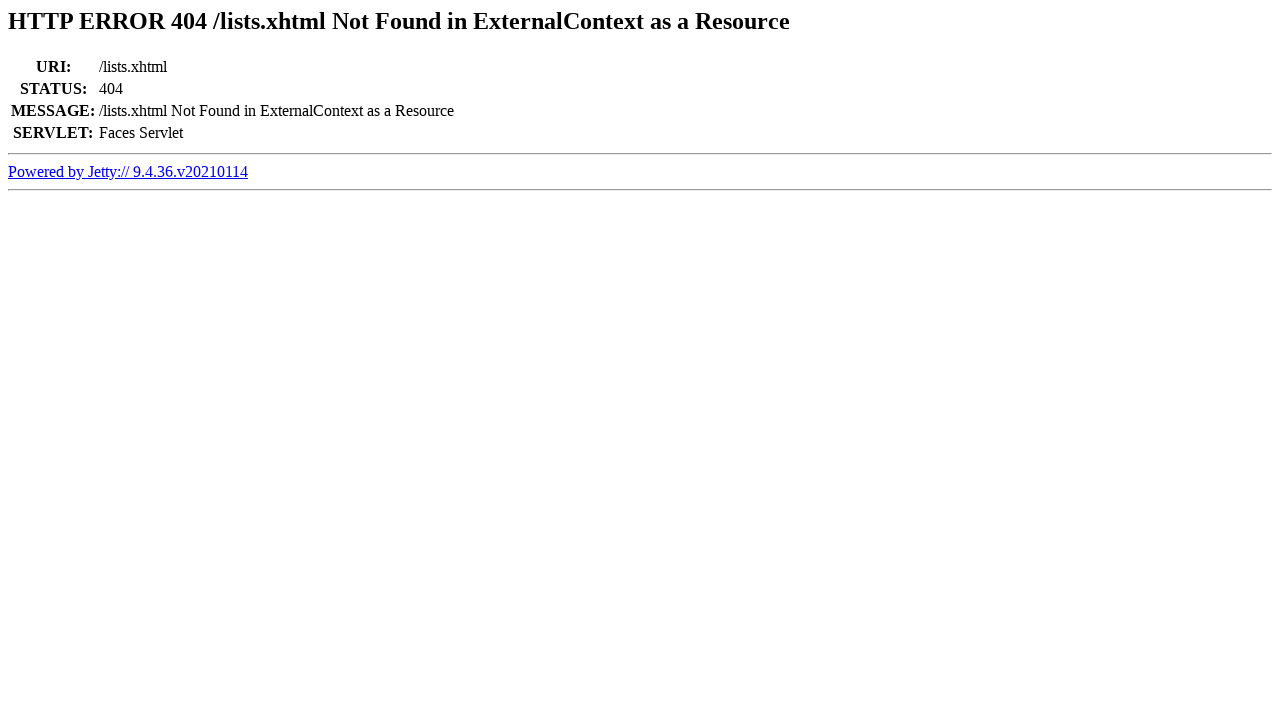

Confirmed link is broken (404 in title)
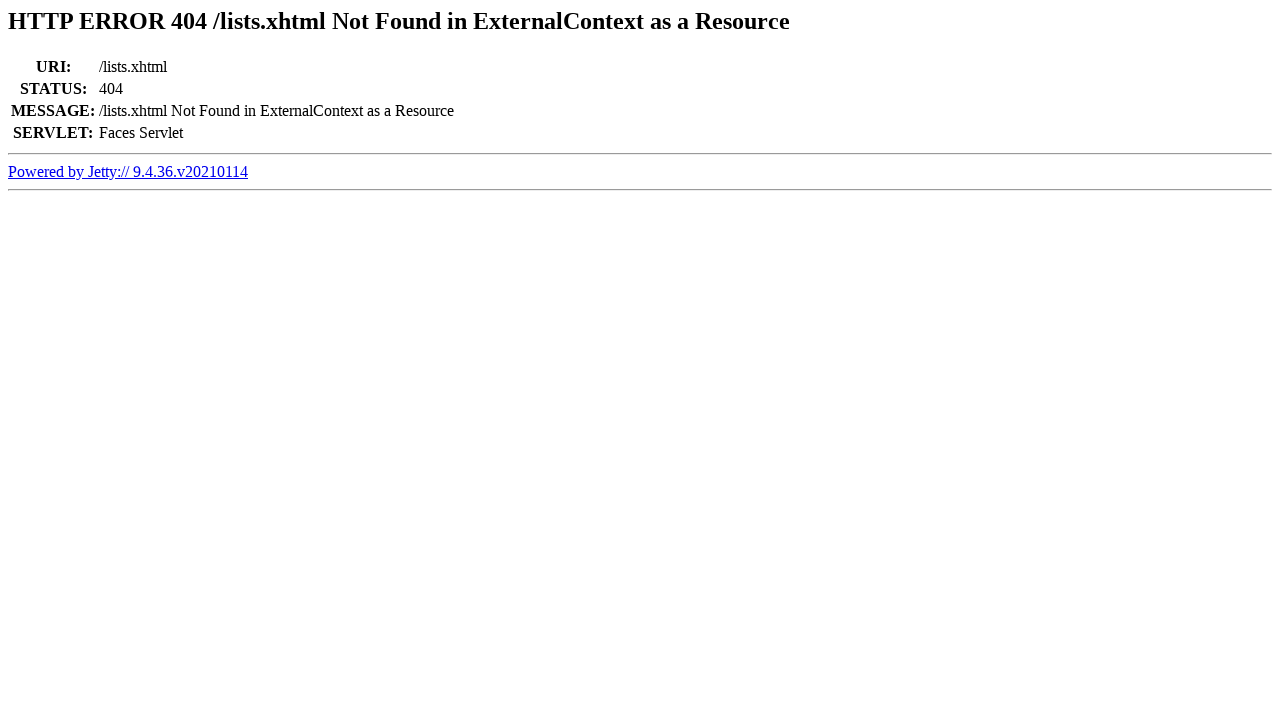

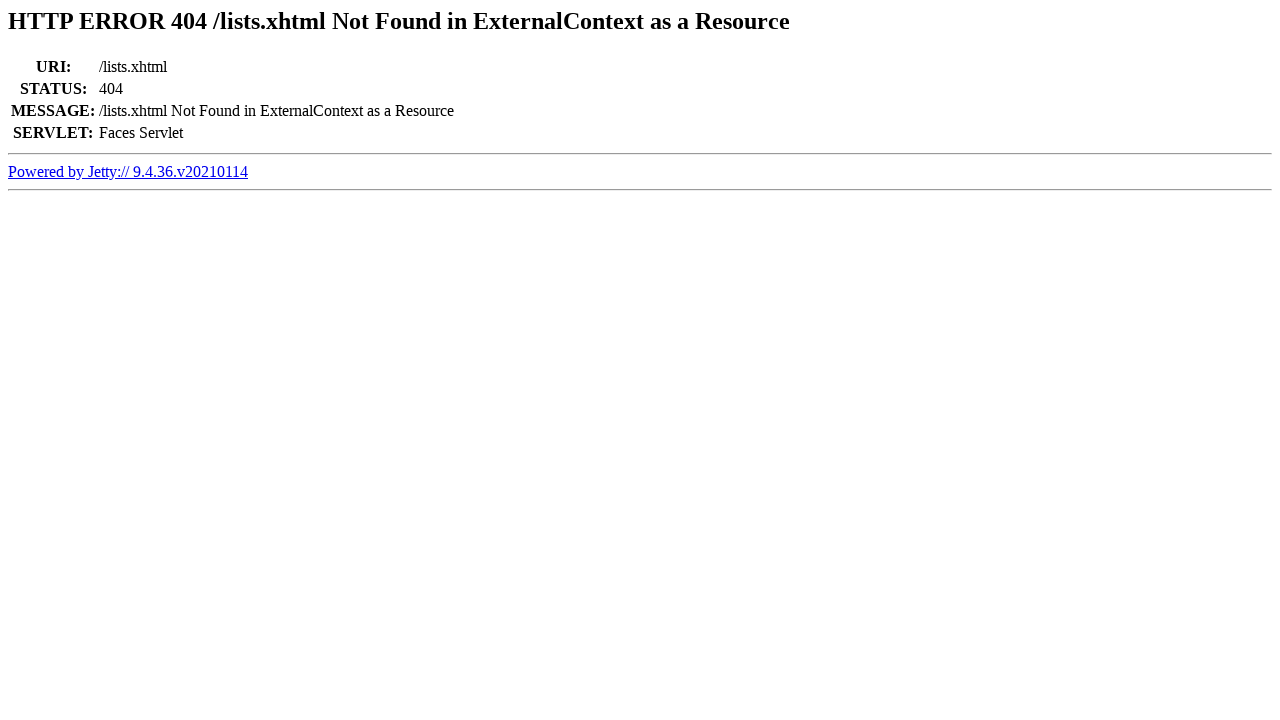